Launches Chrome browser, navigates to Simplilearn homepage, and maximizes the browser window to verify the page loads successfully.

Starting URL: https://www.simplilearn.com/

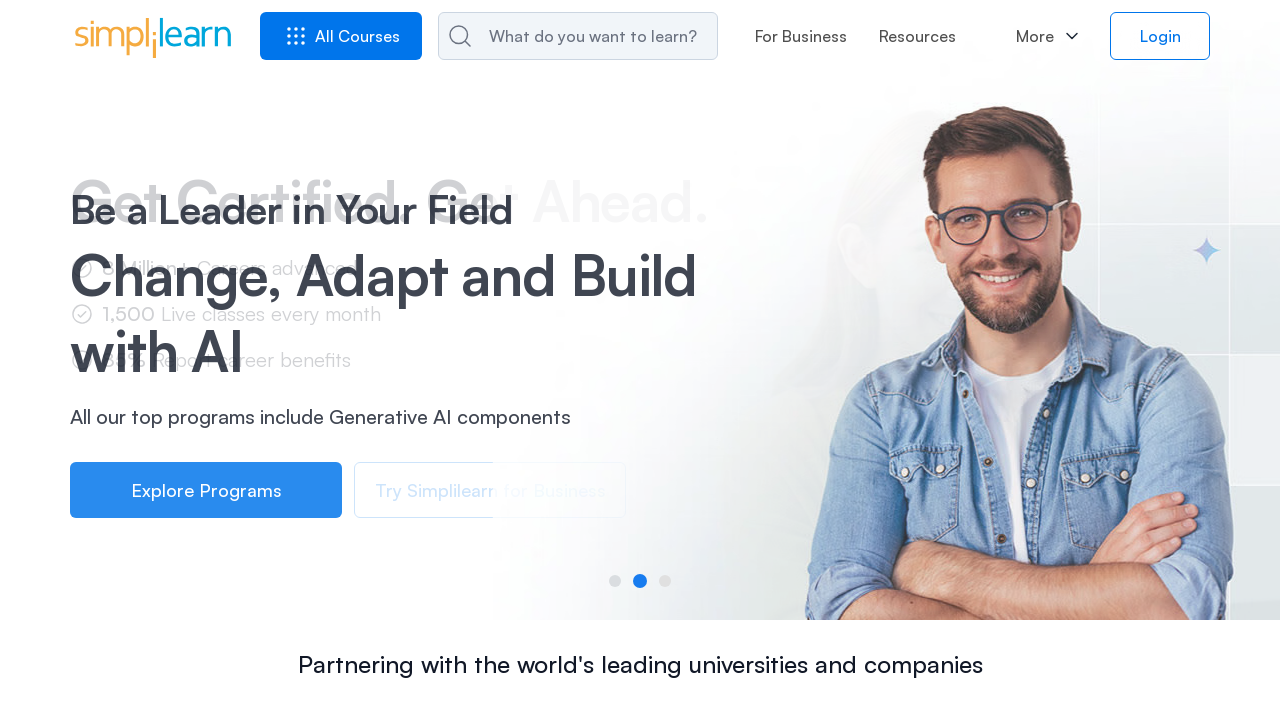

Set viewport size to 1920x1080
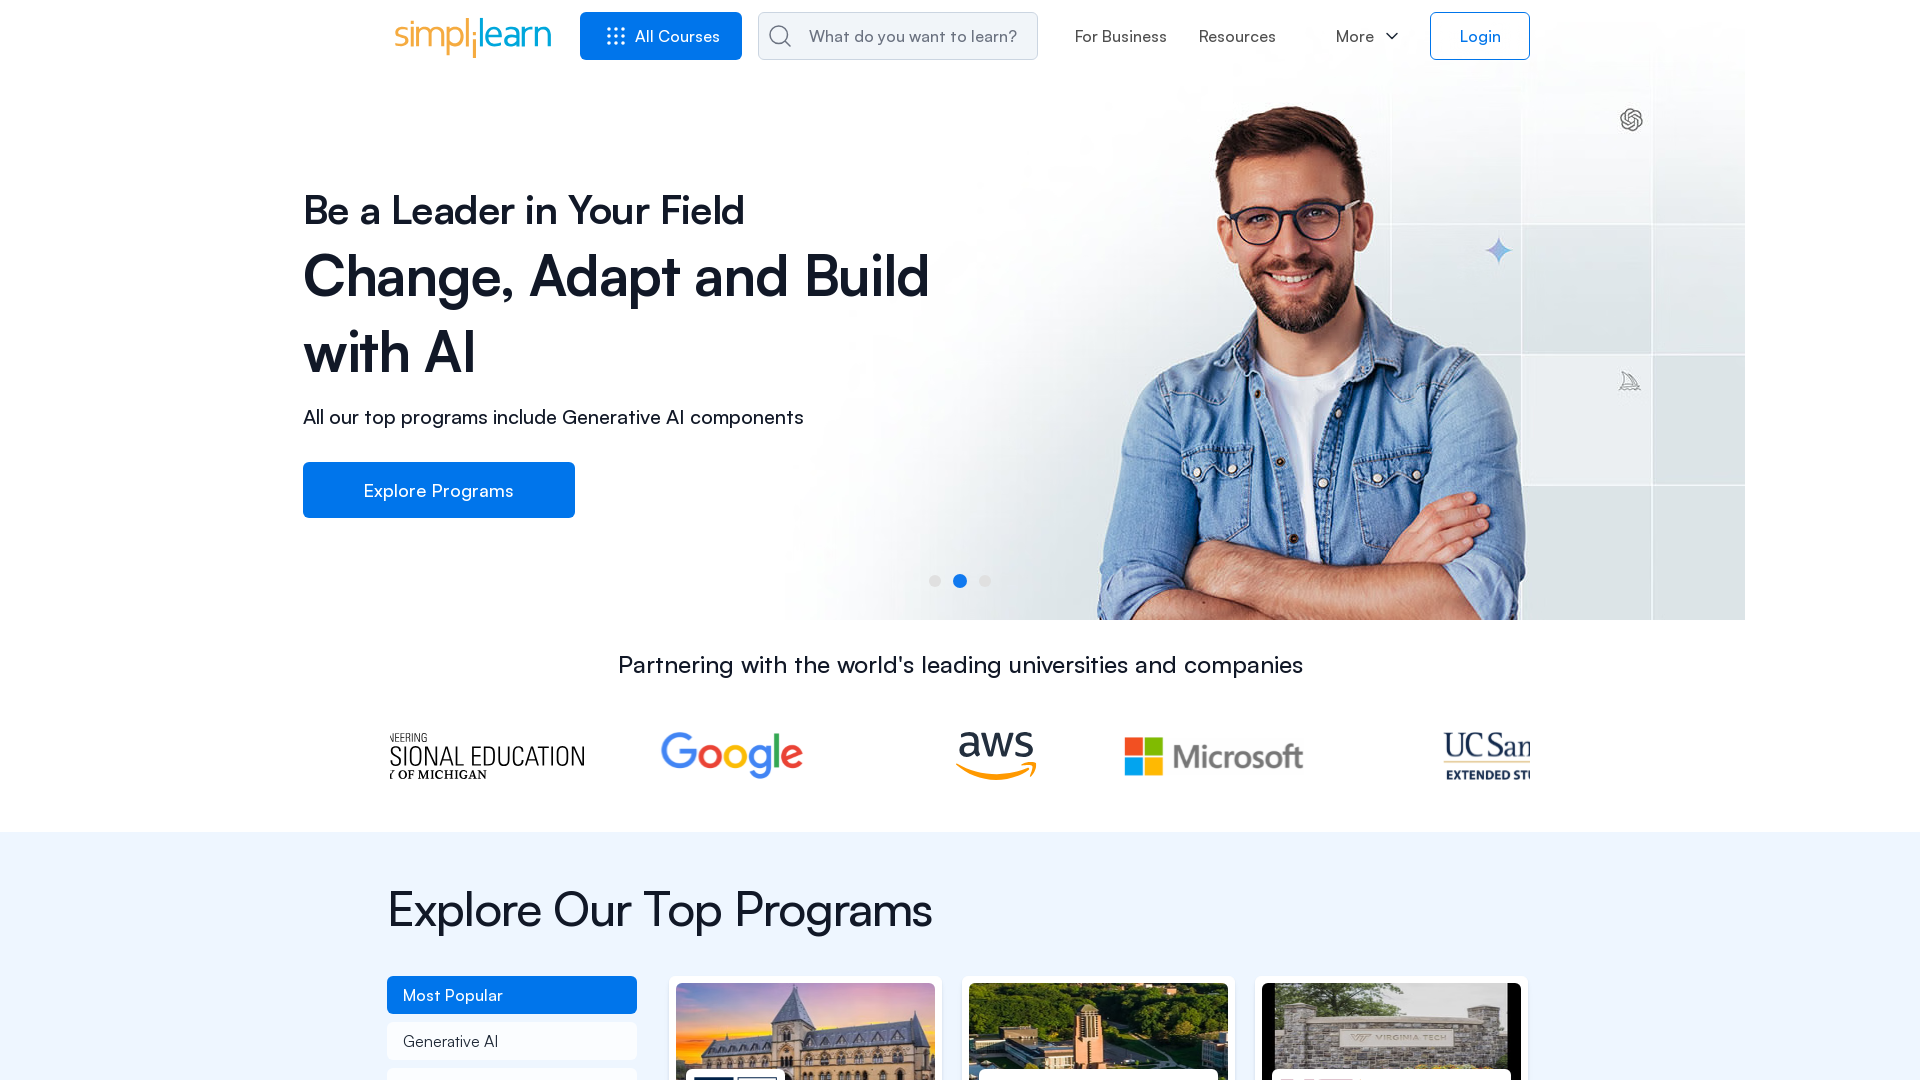

Simplilearn homepage loaded successfully
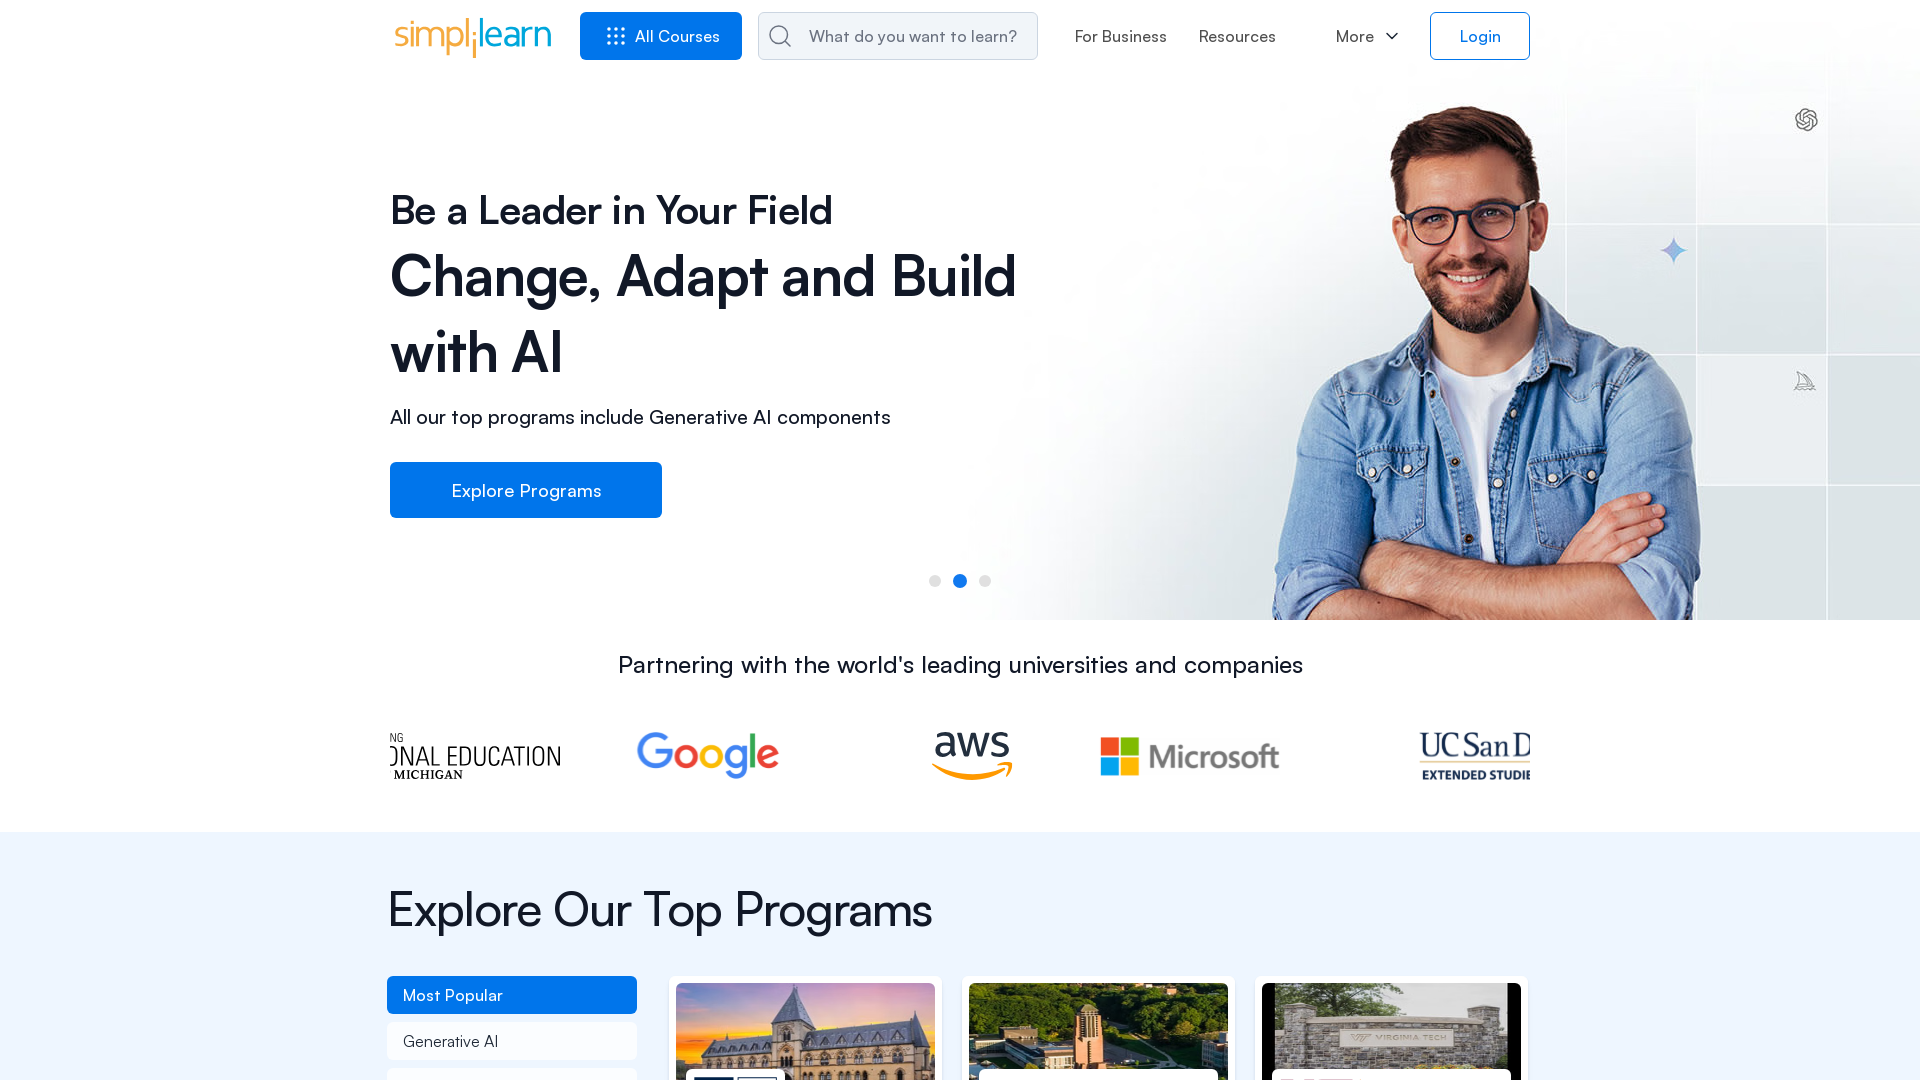

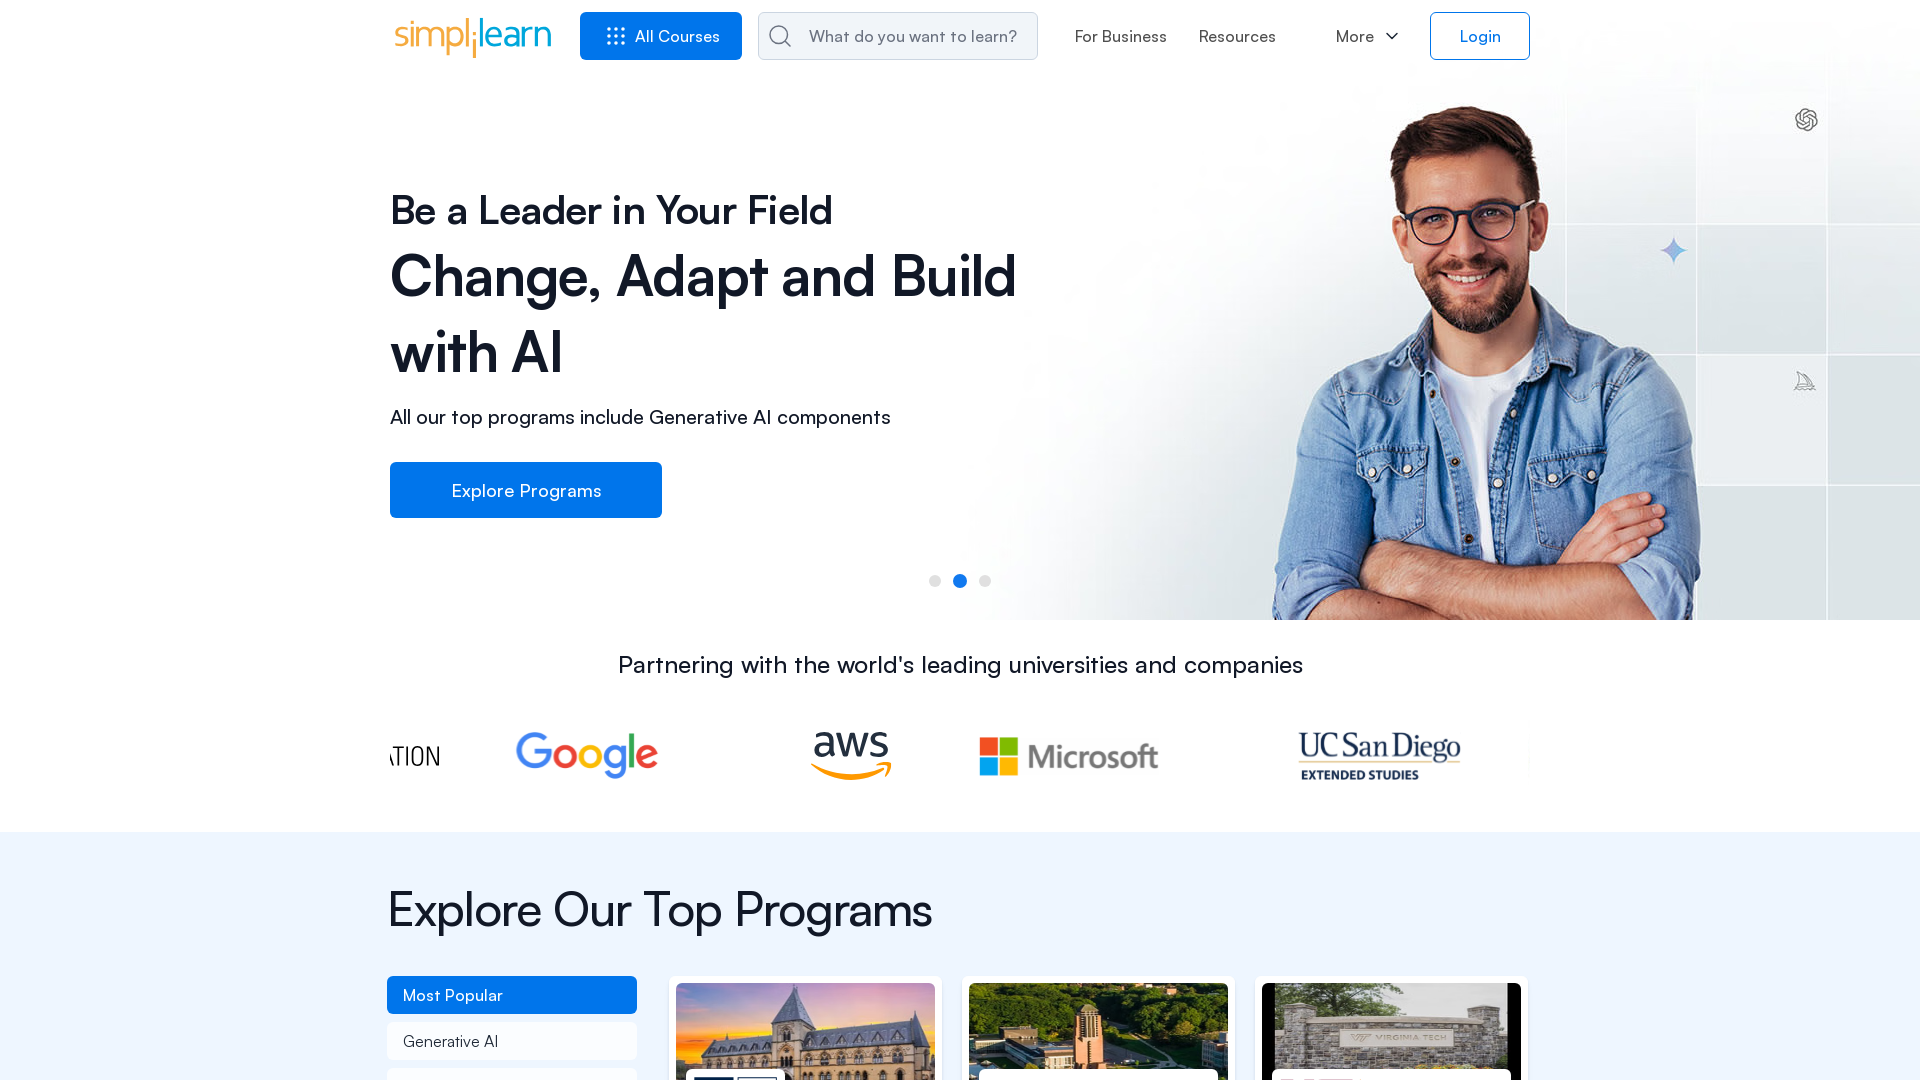